Tests dynamic button text update functionality by entering text in an input field and verifying the button text changes accordingly

Starting URL: http://uitestingplayground.com/textinput

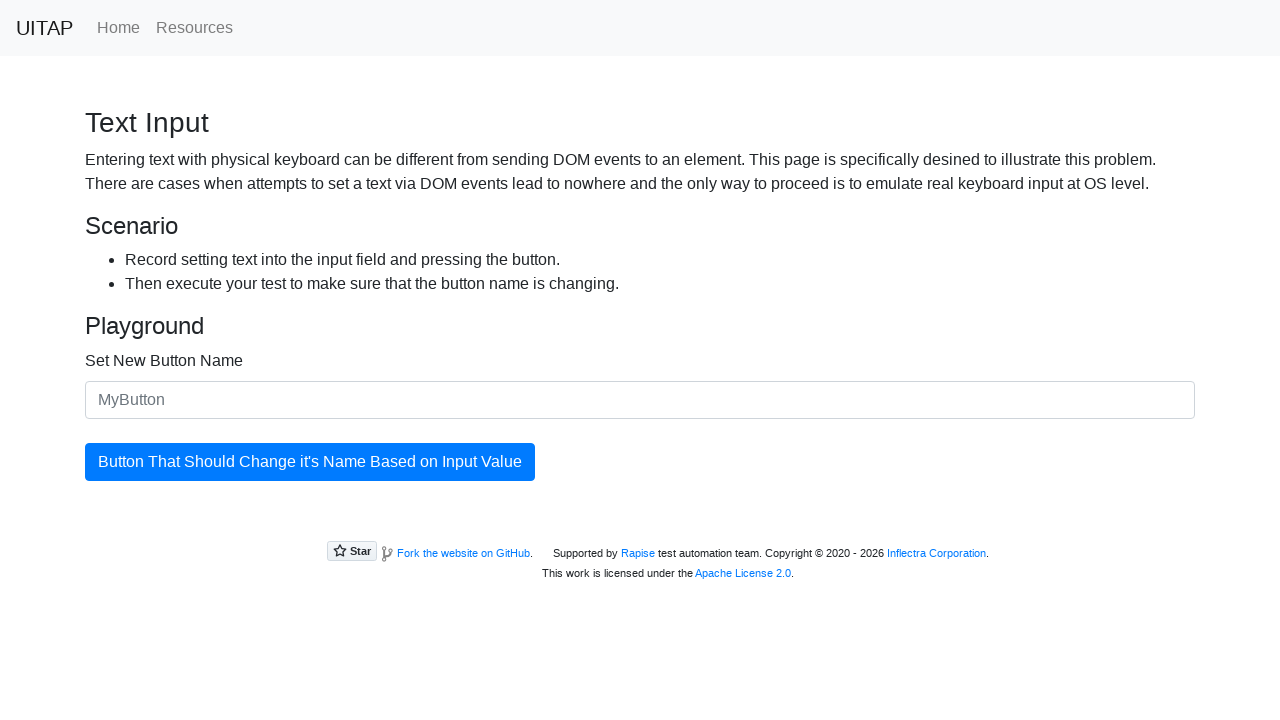

Filled input field with 'SkyPro' on #newButtonName
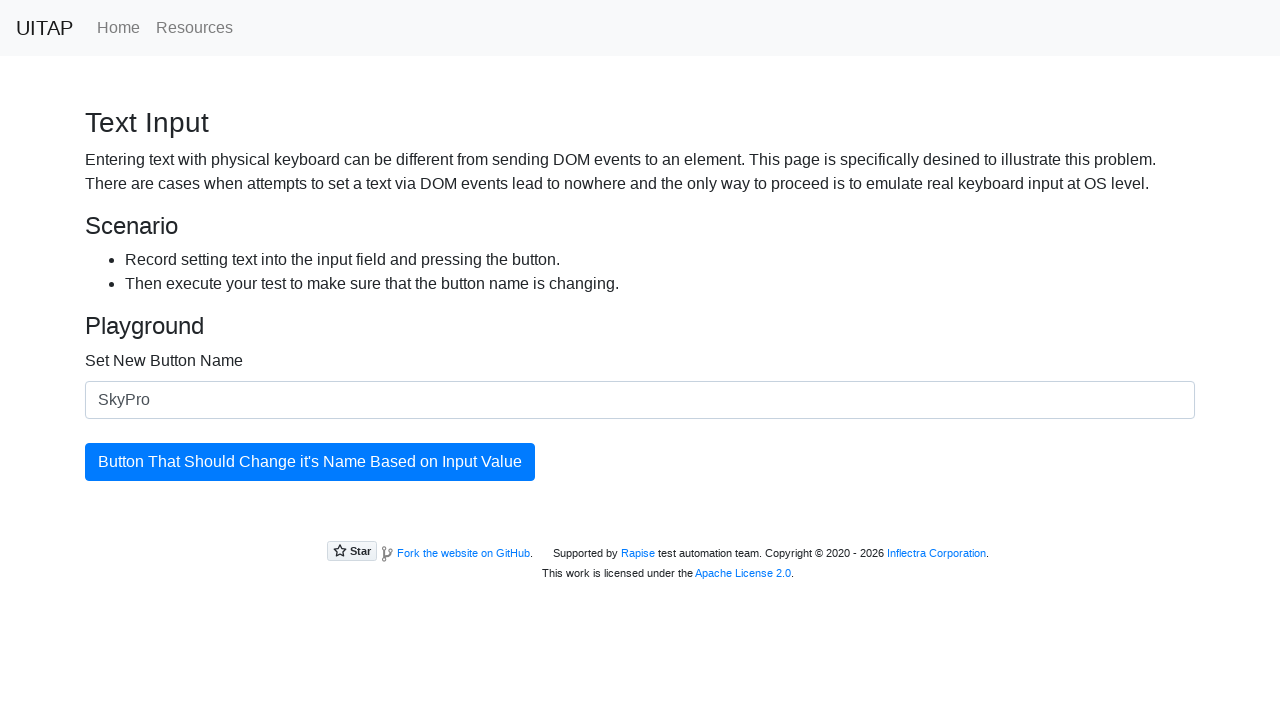

Clicked the button to update its text at (310, 462) on button.btn.btn-primary
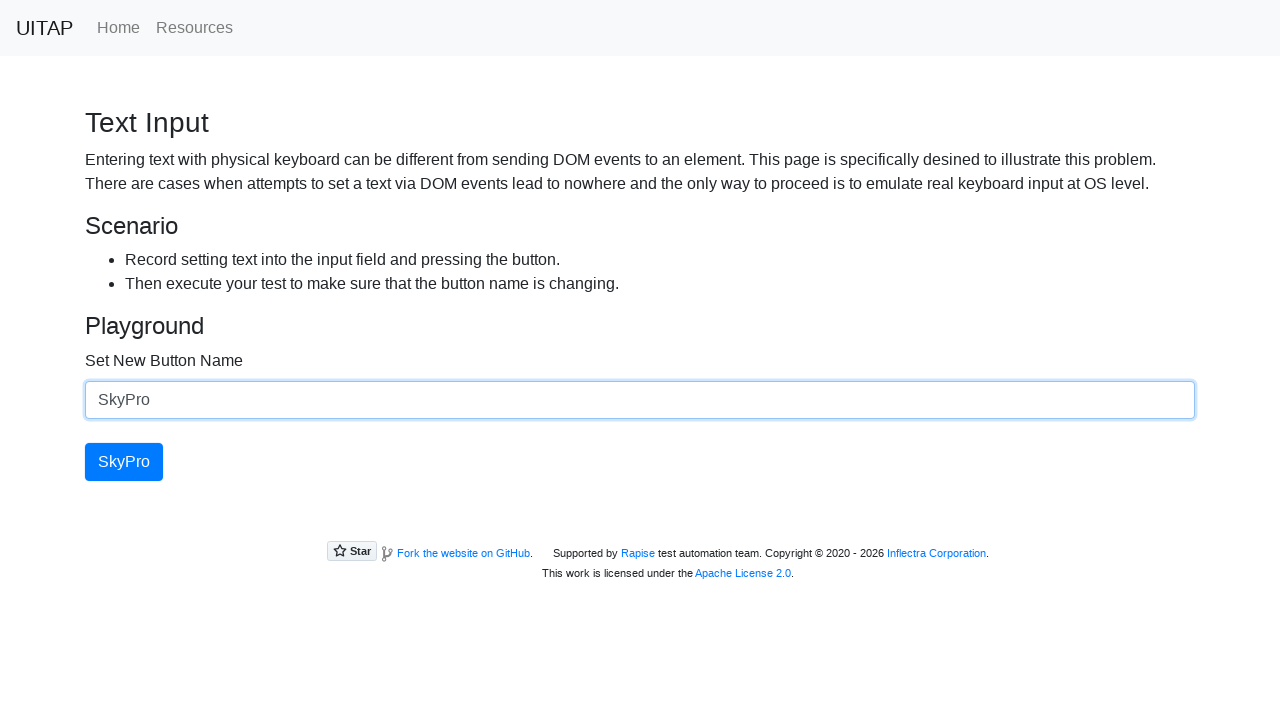

Button text successfully updated to 'SkyPro'
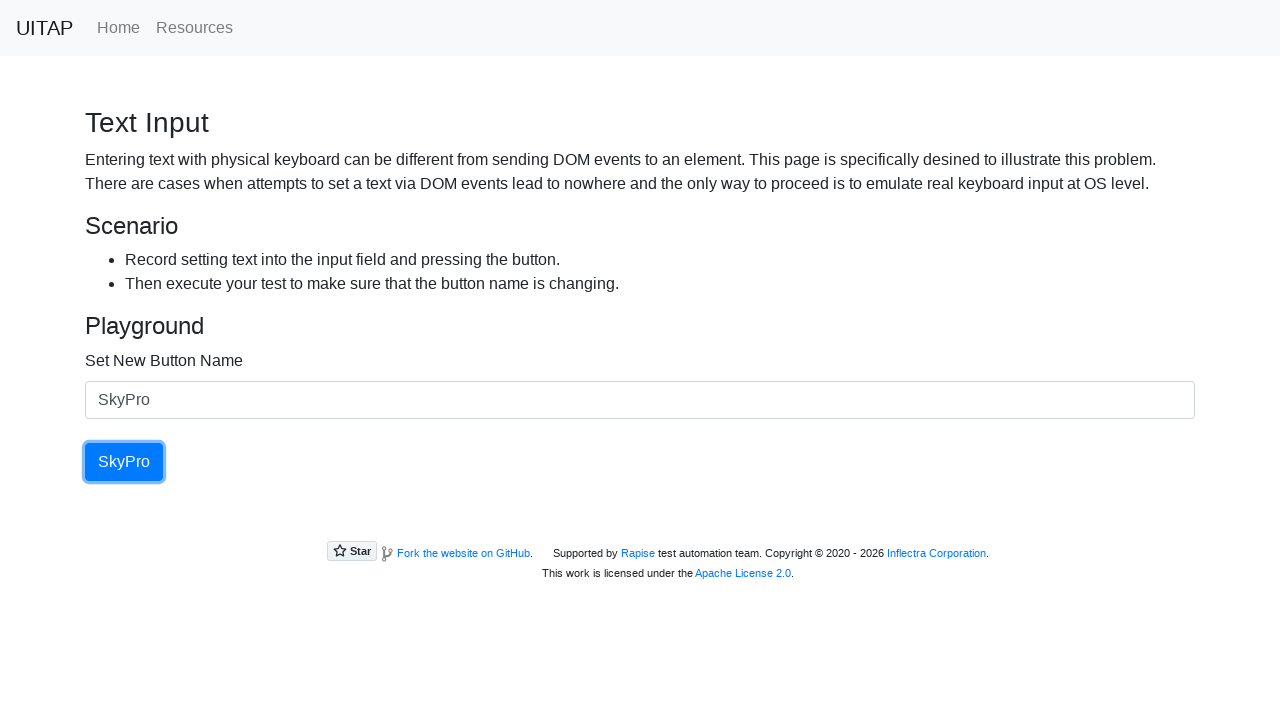

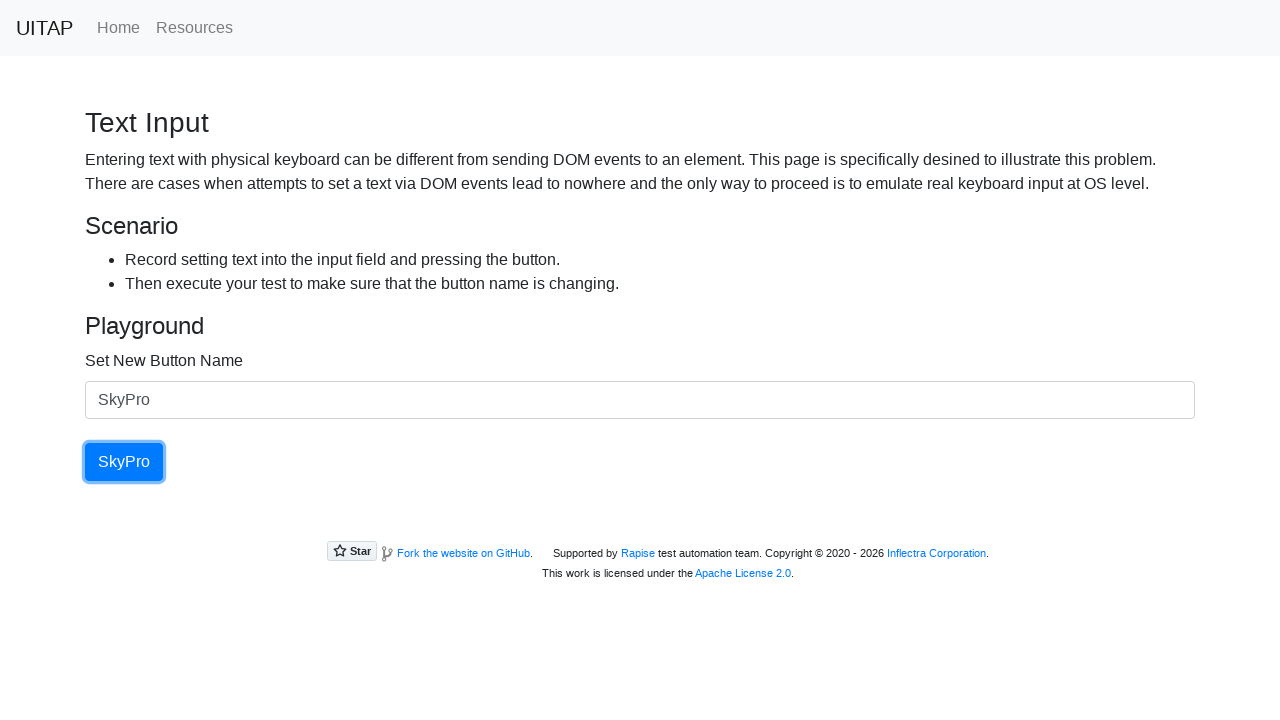